Tests handling of prompt dialog boxes by clicking the Prompt Box button and accepting with a custom message

Starting URL: https://www.lambdatest.com/selenium-playground/javascript-alert-box-demo

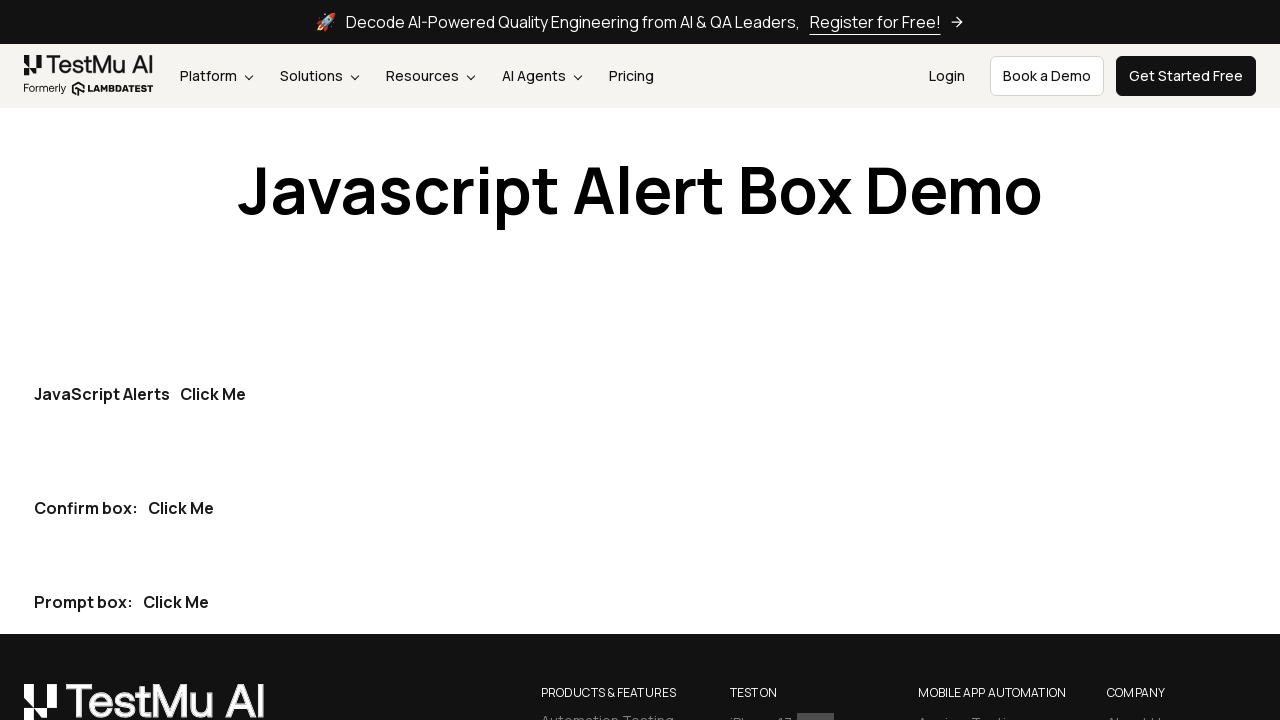

Set up dialog handler to accept prompt with custom message 'LambdaTest is a great platform!'
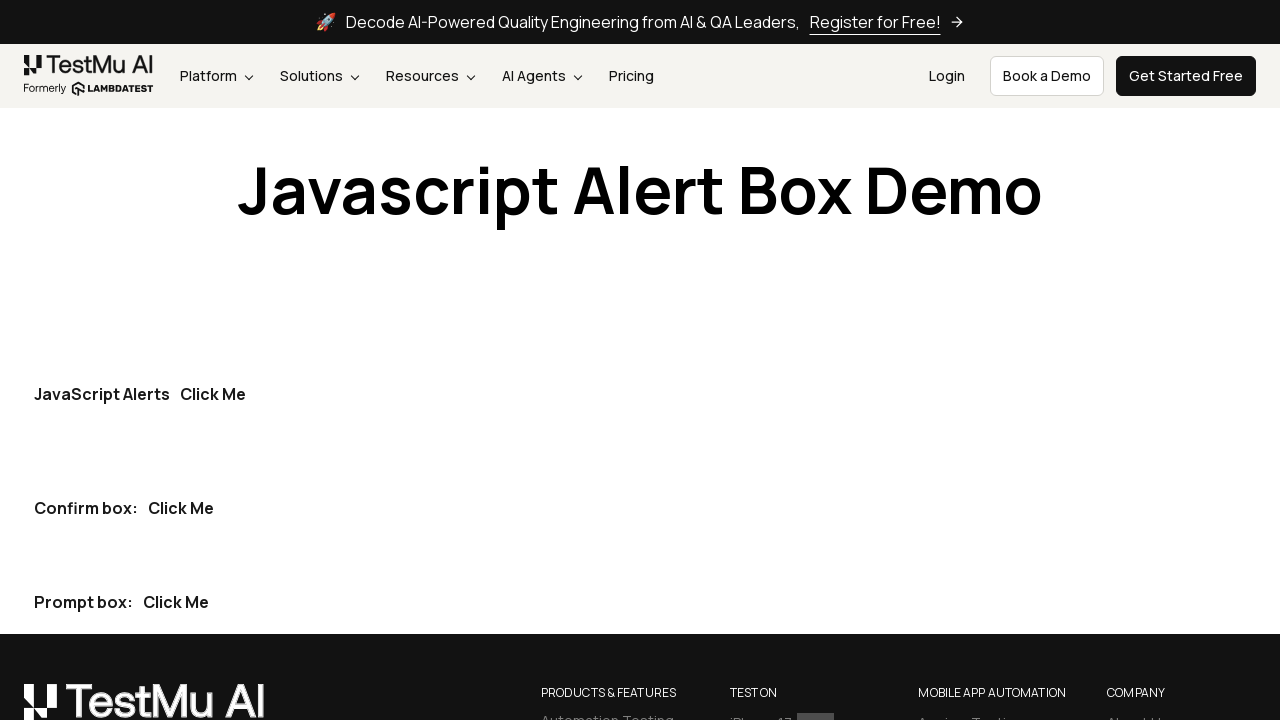

Clicked the Prompt Box button at (176, 602) on section:nth-of-type(3) div:nth-of-type(3) .btn
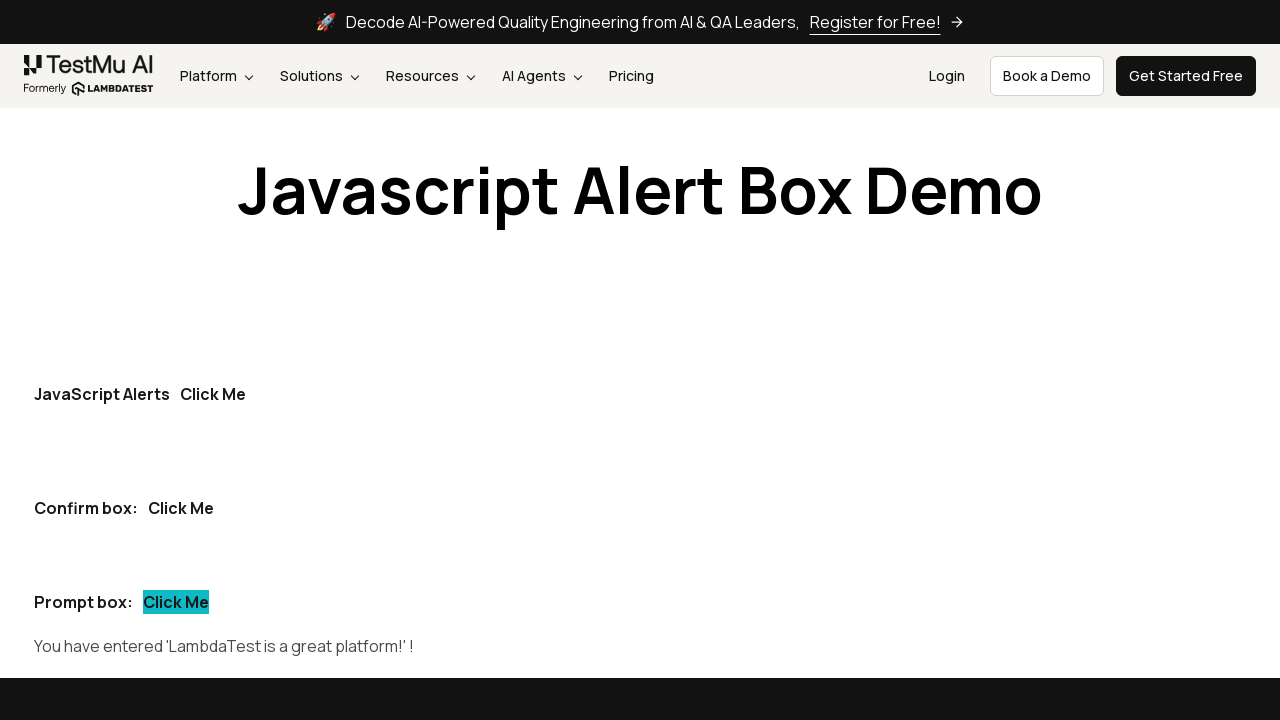

Waited for dialog interaction to complete
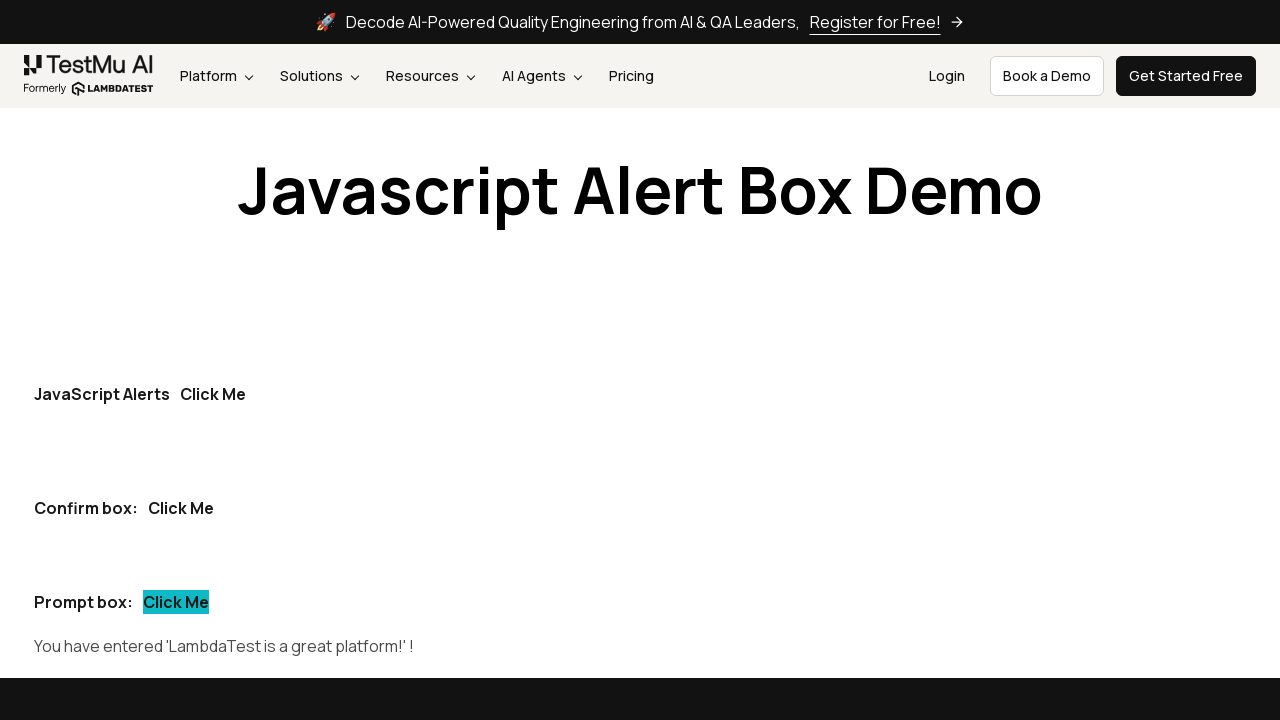

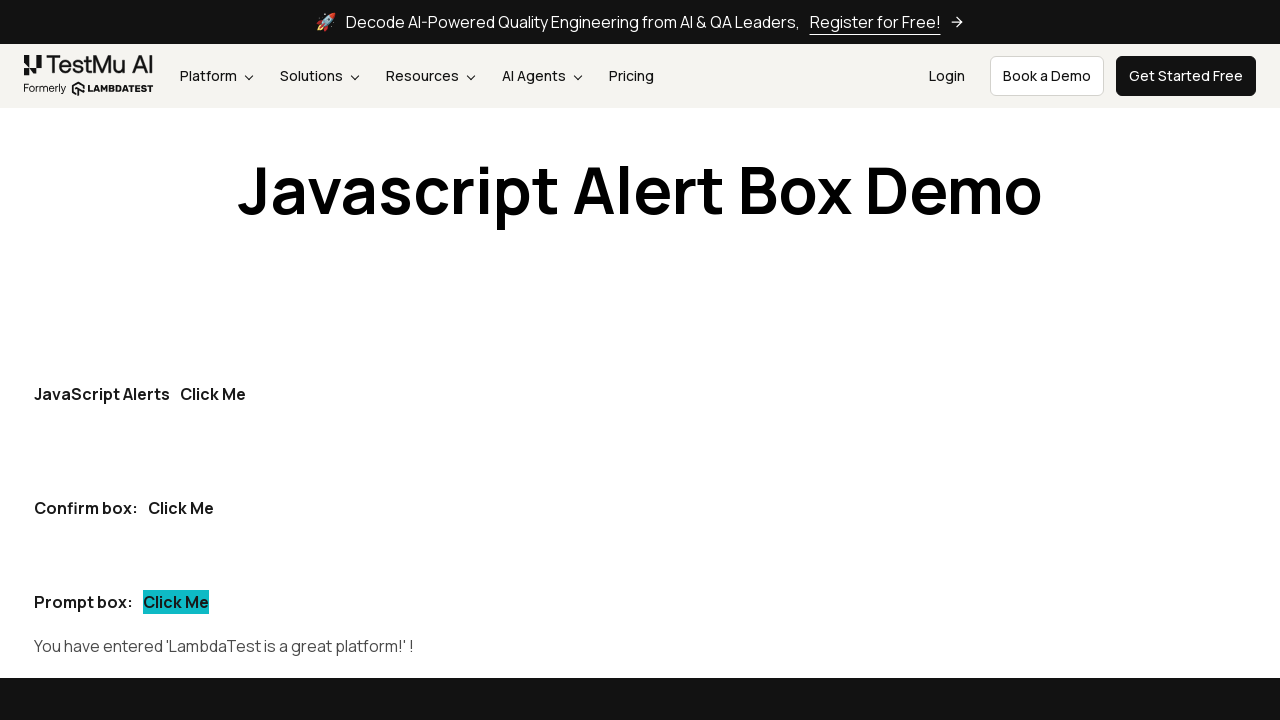